Tests the text box form by filling in all fields (name, email, current address, permanent address) and submitting, then verifying the output displays correctly

Starting URL: https://demoqa.com/text-box

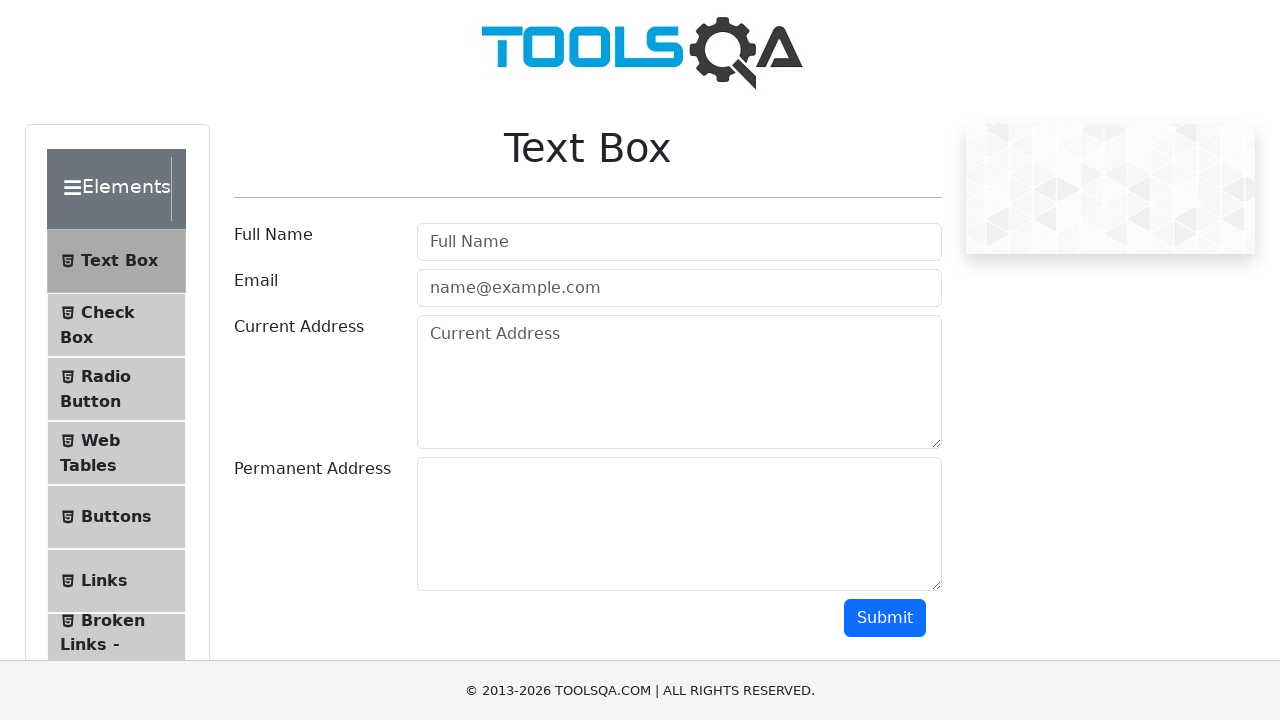

Filled full name field with 'John Smith' on #userName
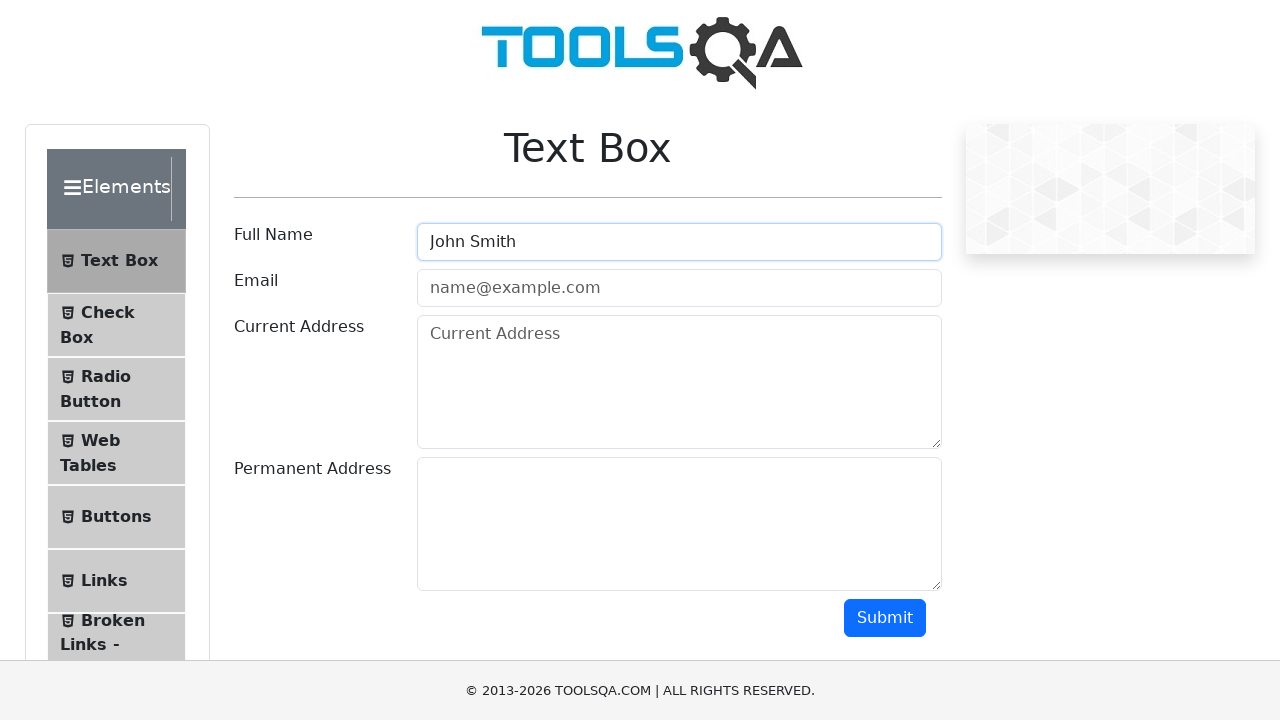

Filled email field with 'johnsmith@example.com' on #userEmail
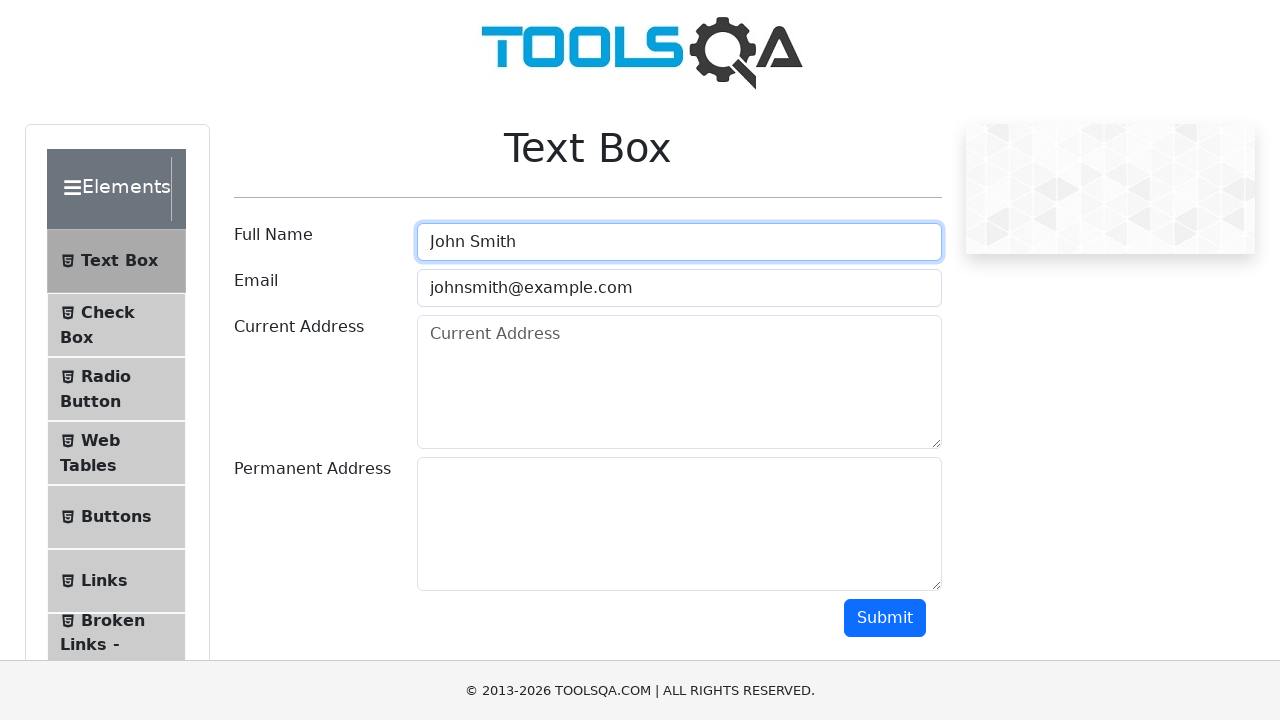

Filled current address field with '123 Main Street, New York, NY 10001' on #currentAddress
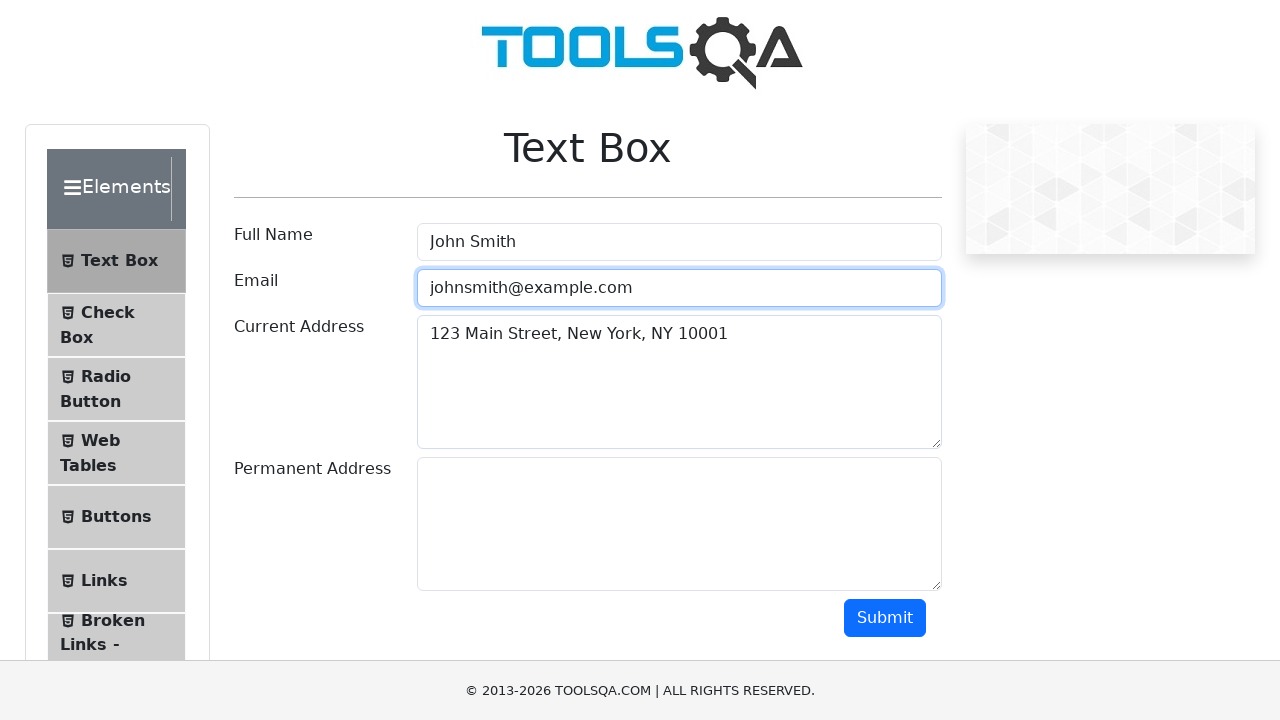

Filled permanent address field with '456 Oak Avenue, Los Angeles, CA 90001' on #permanentAddress
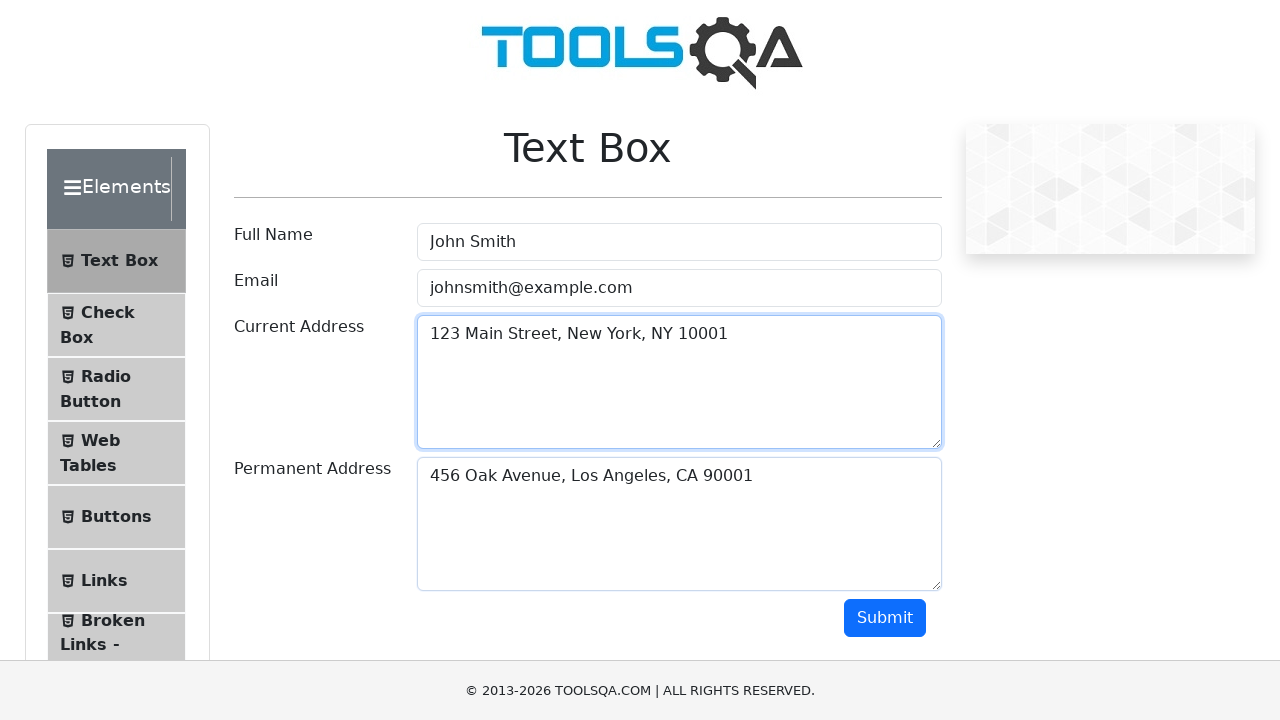

Submit button became visible
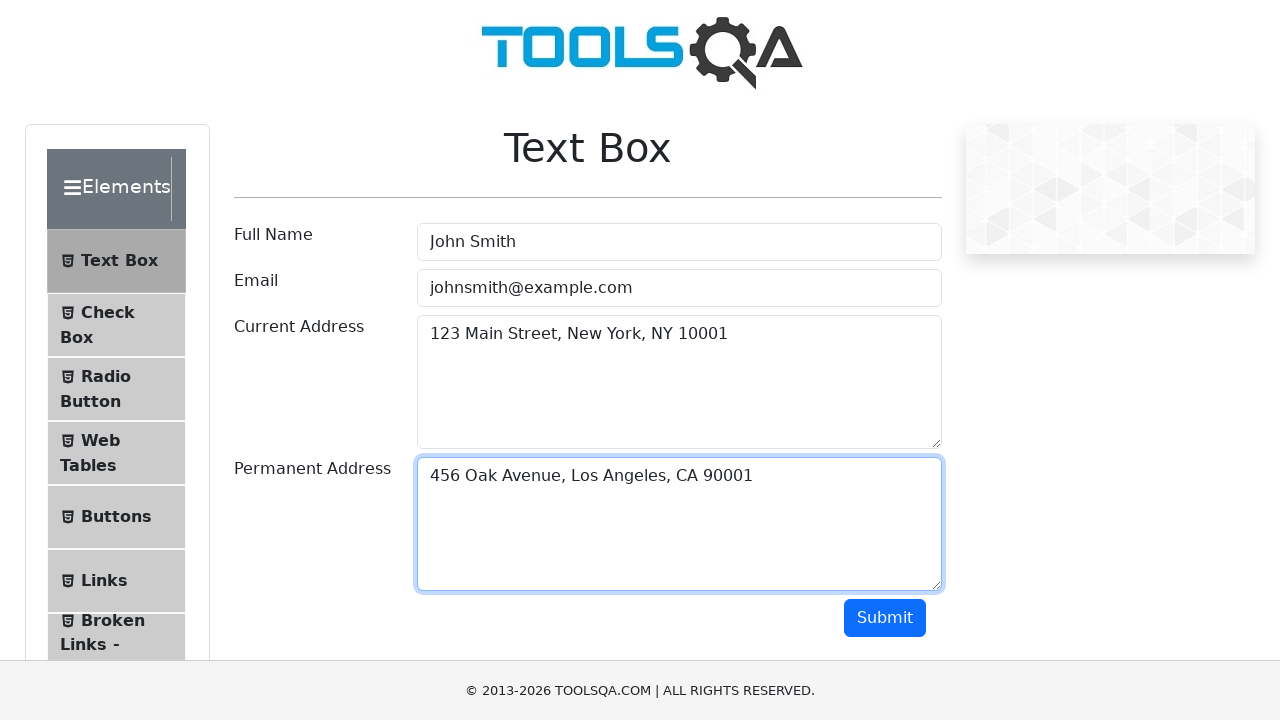

Clicked submit button to submit the form at (885, 618) on #submit
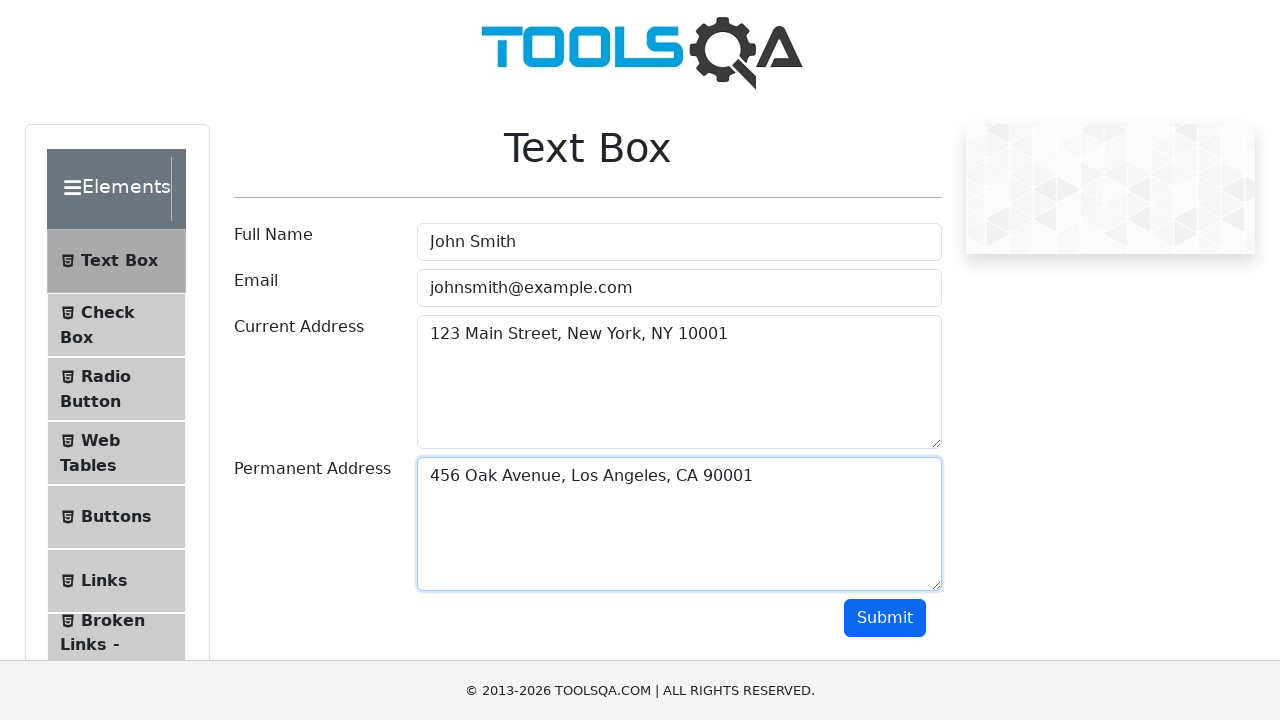

Output section loaded after form submission
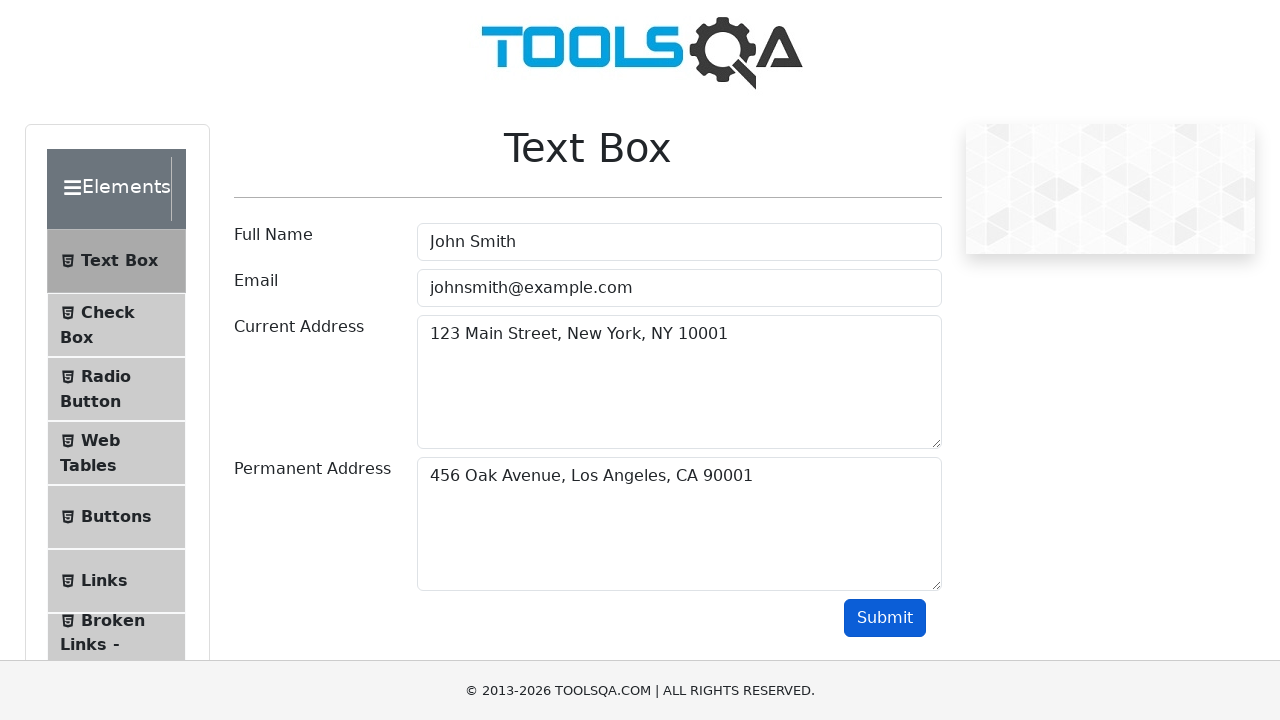

Located name and email result elements
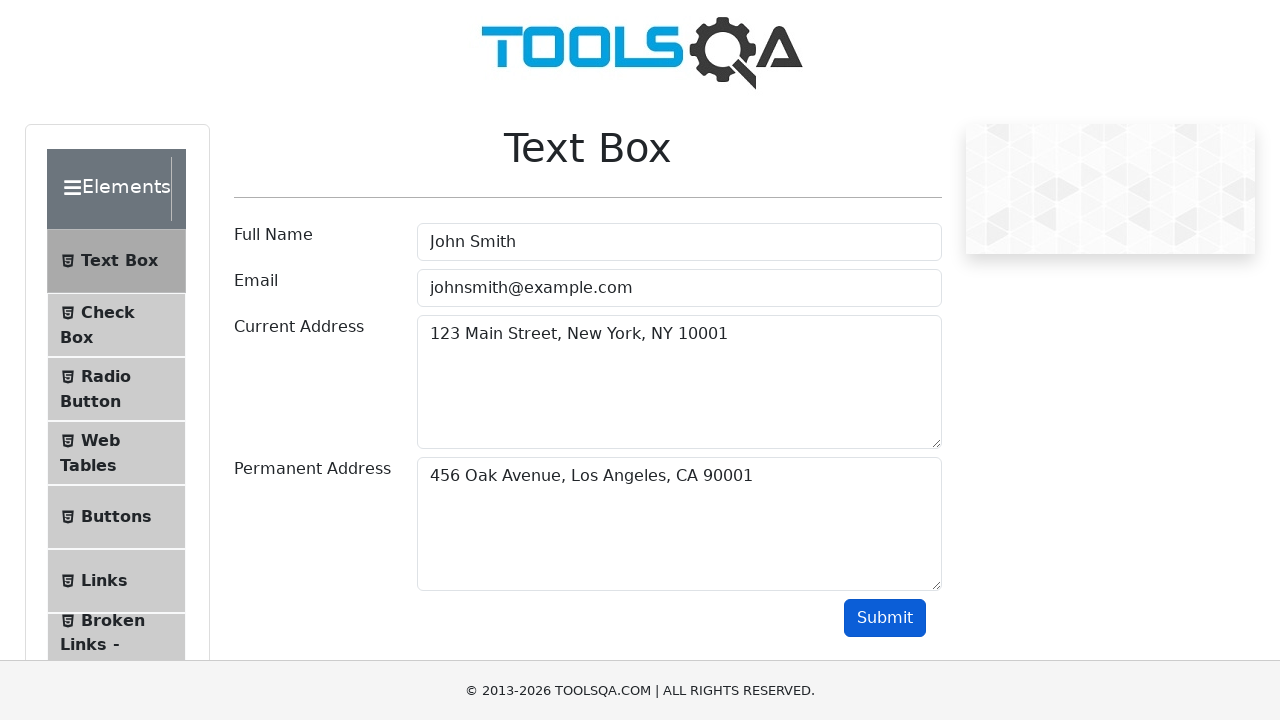

Name result became visible
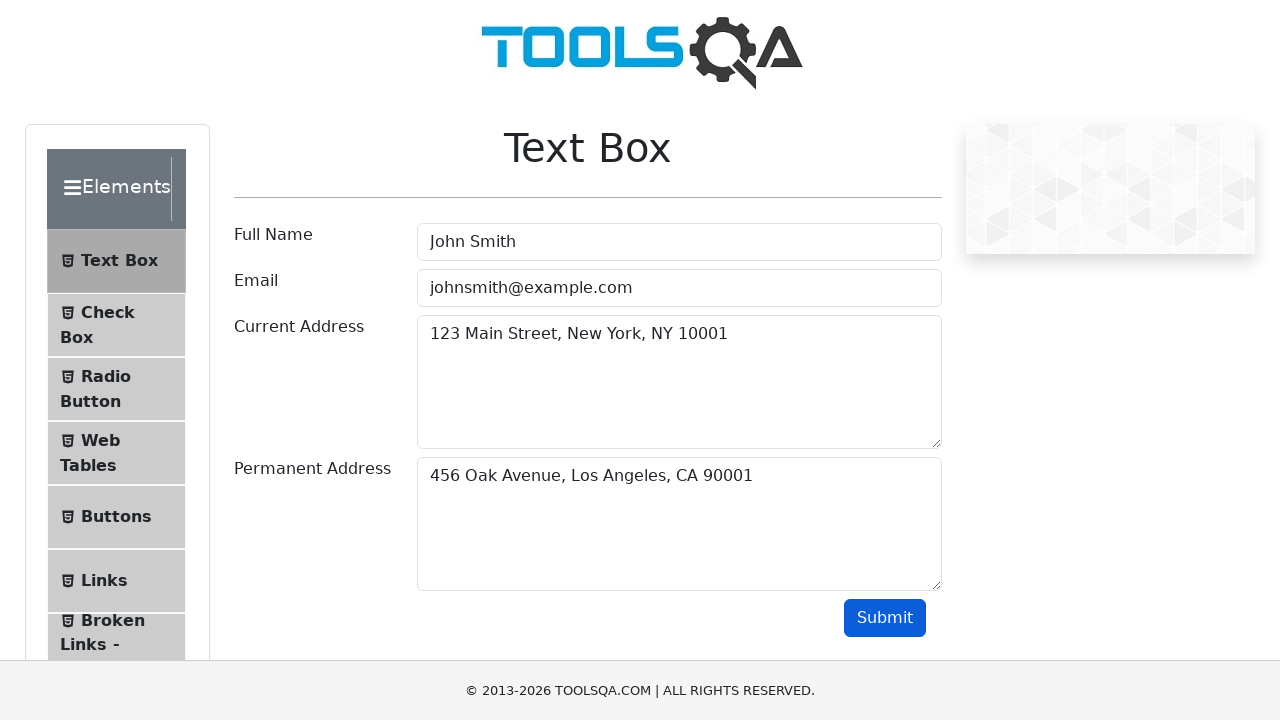

Email result became visible
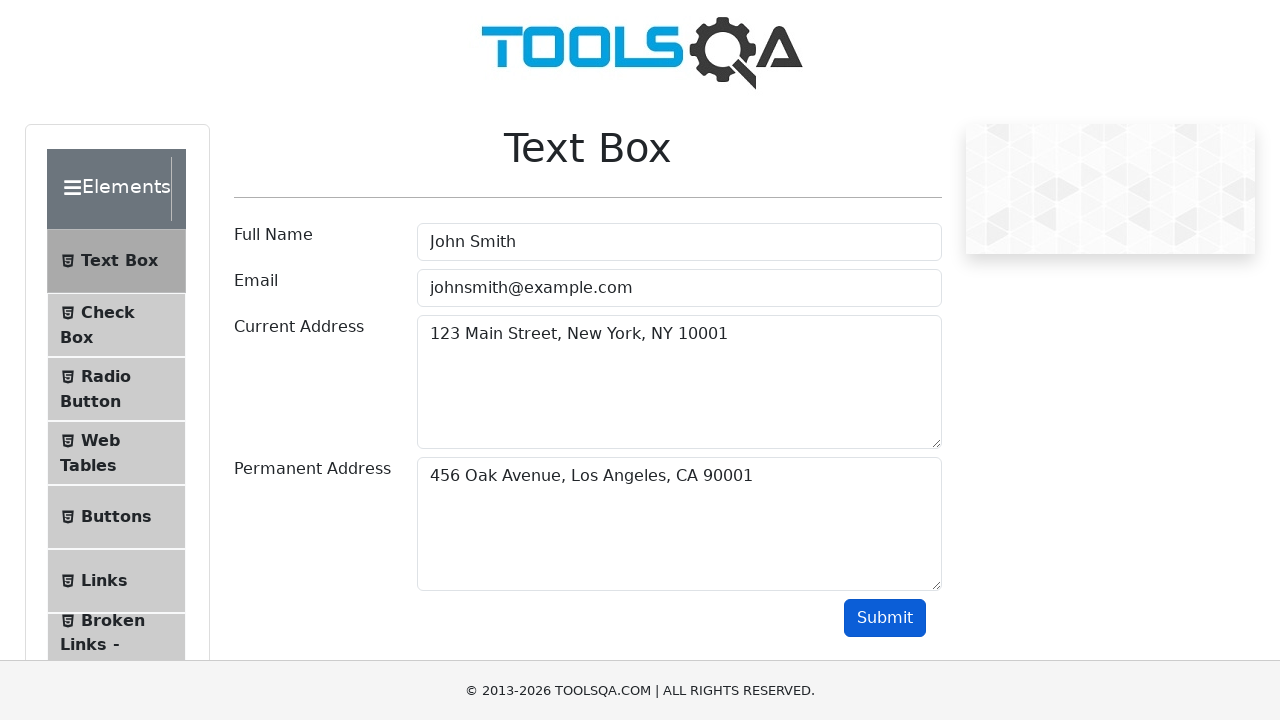

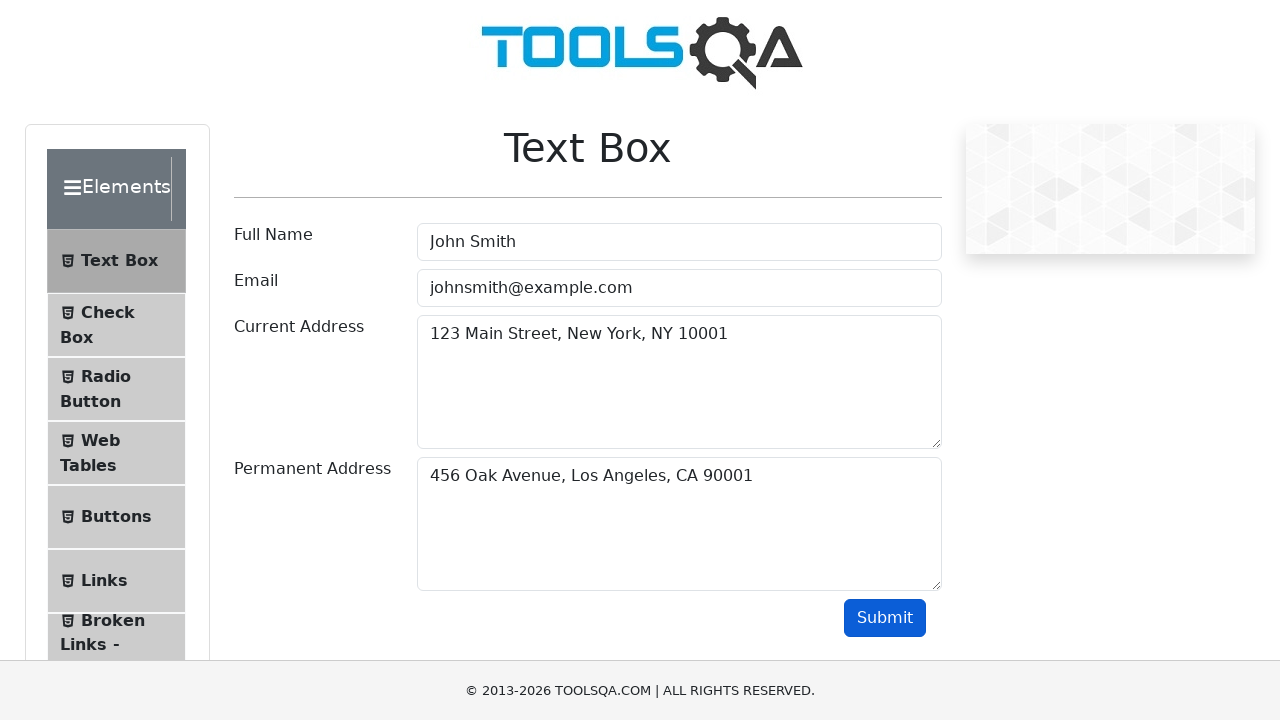